Tests the product search functionality by typing "ca" in the search box and verifying that 4 matching products are displayed.

Starting URL: https://rahulshettyacademy.com/seleniumPractise/#/

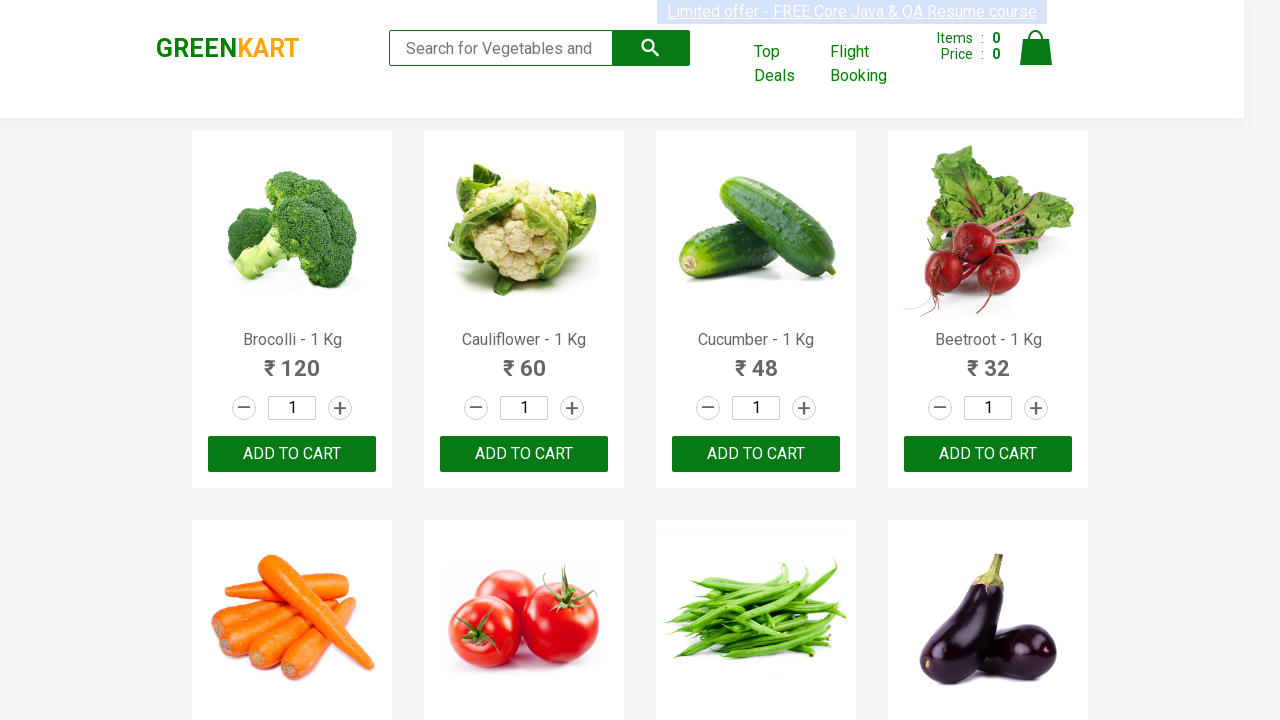

Typed 'ca' in the search field on .search-keyword
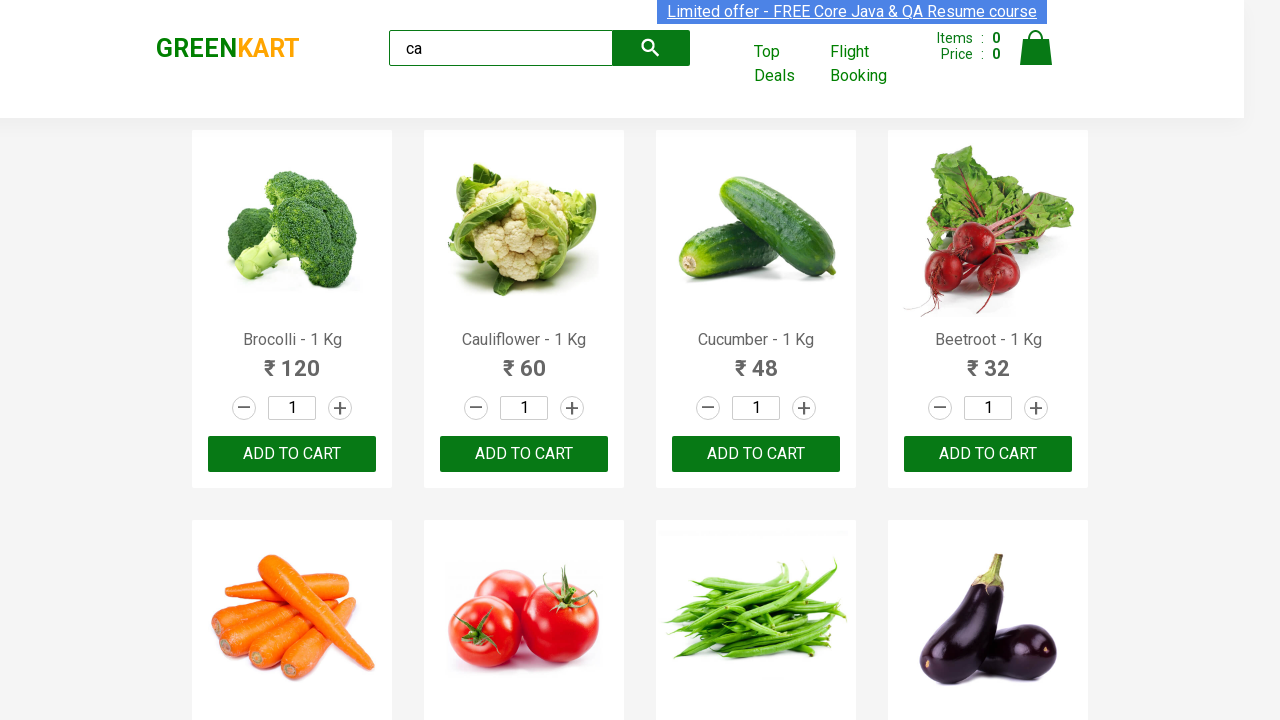

Waited 2 seconds for search results to filter
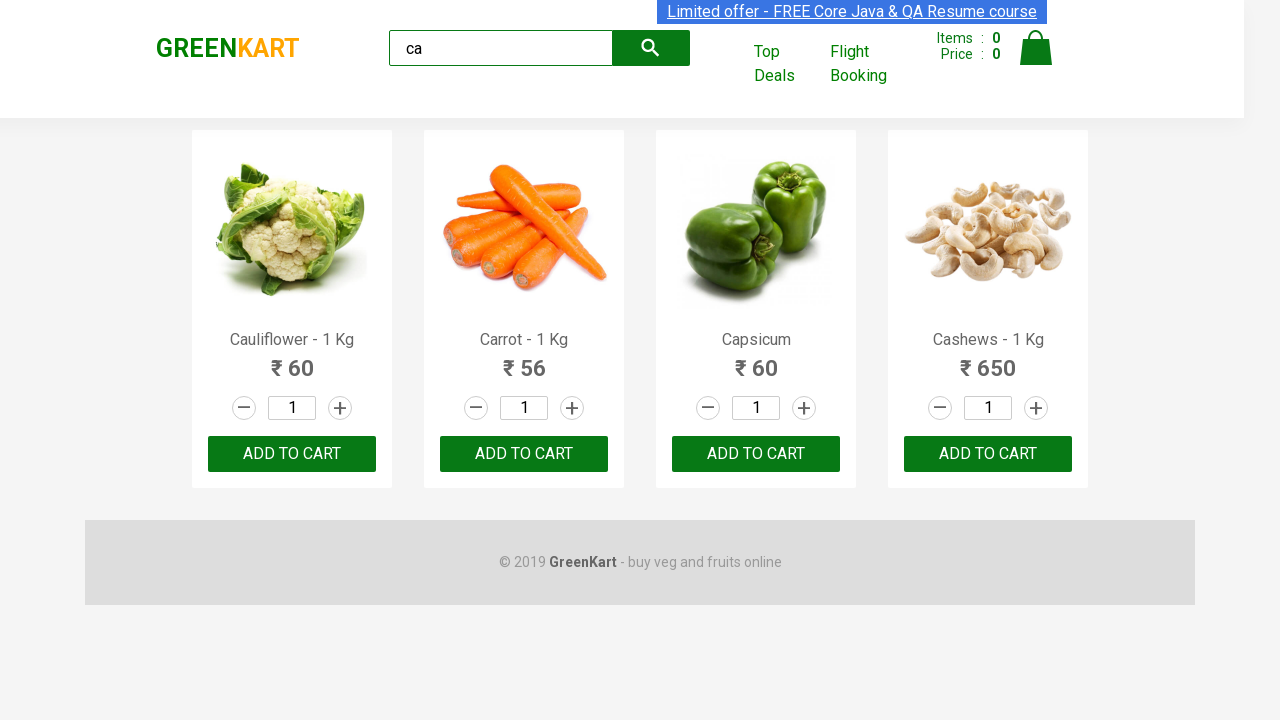

Located all visible products
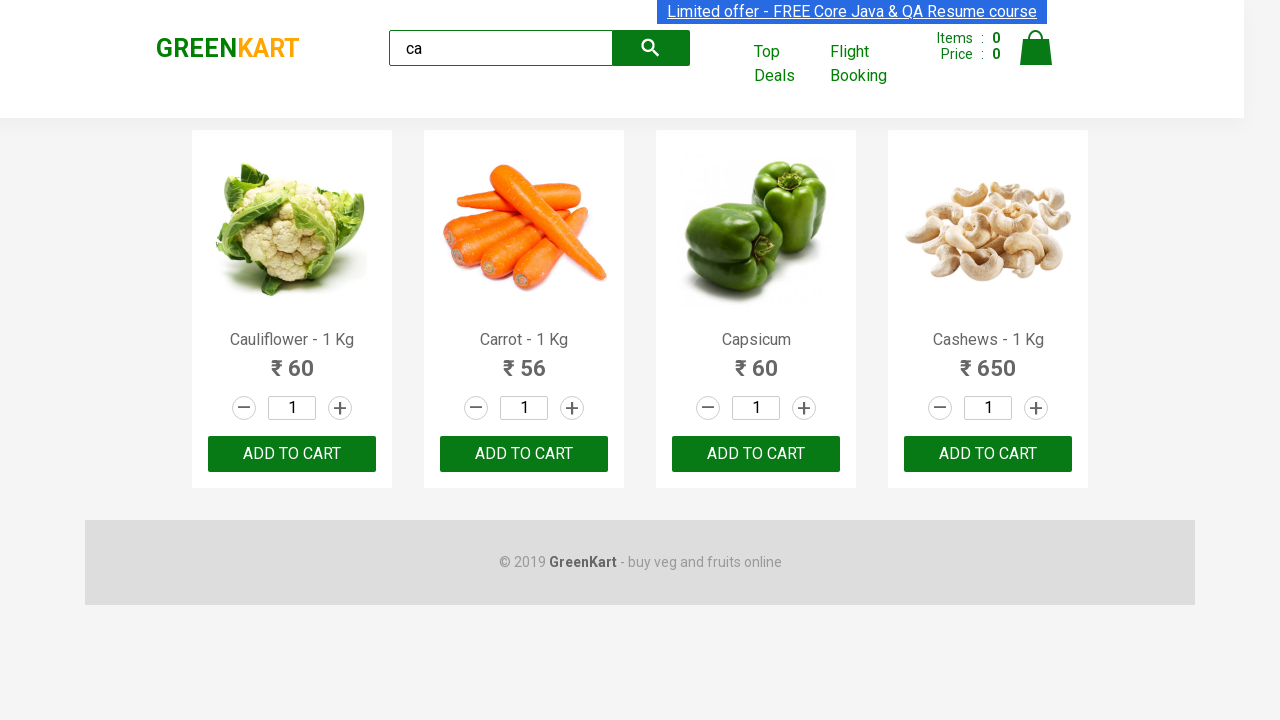

Verified that 4 matching products are displayed
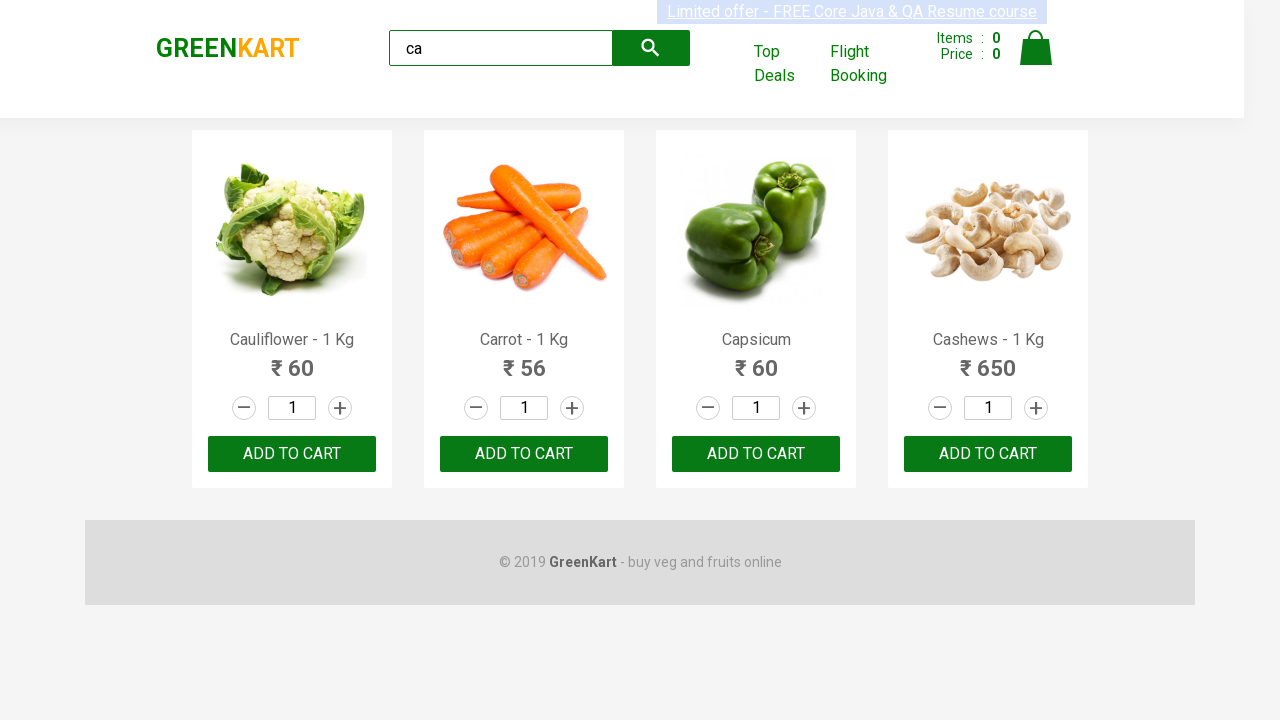

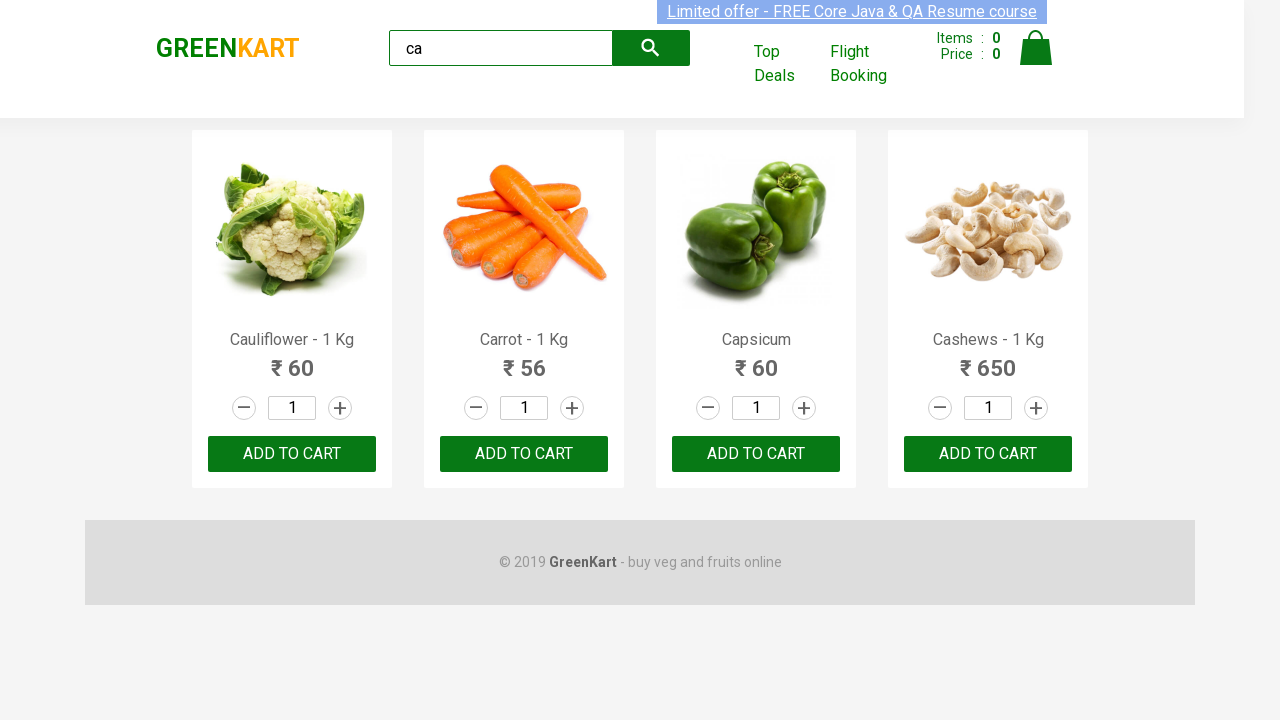